Navigates to W3Schools HTML tutorial page and clicks on a blue-styled link element

Starting URL: https://www.w3schools.com/html

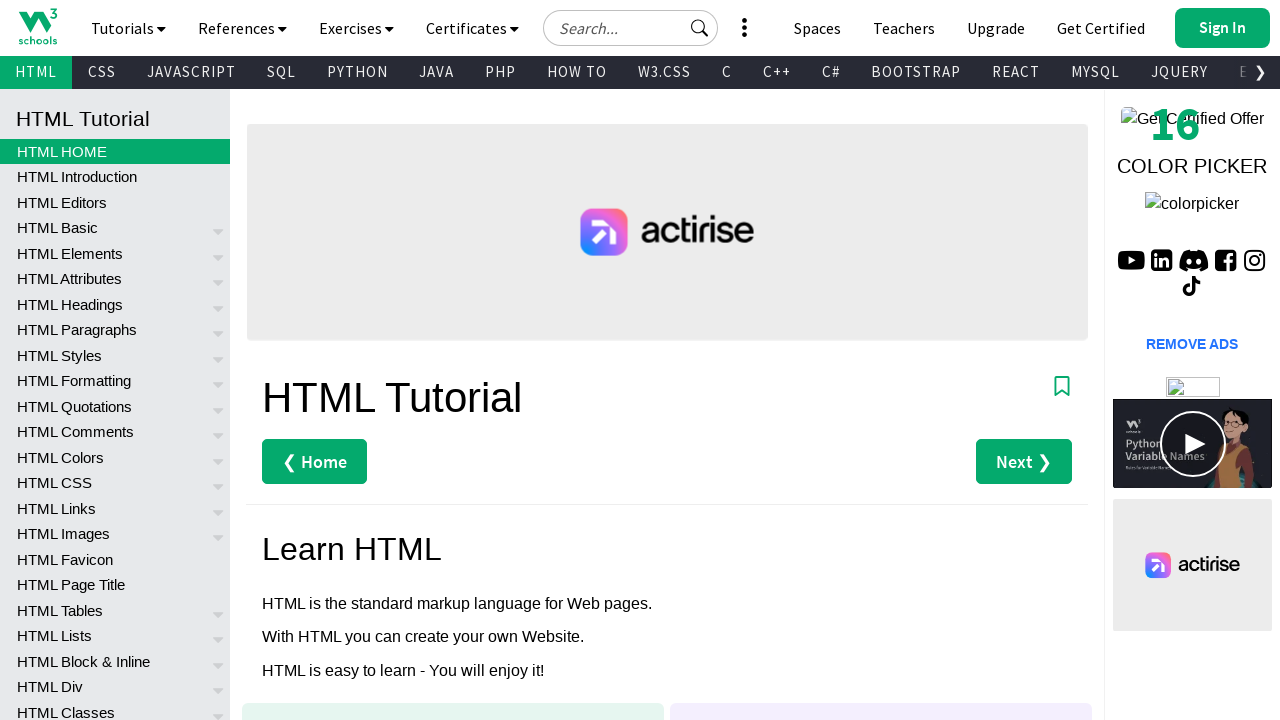

Clicked on blue-styled link element at (340, 361) on a.w3-blue
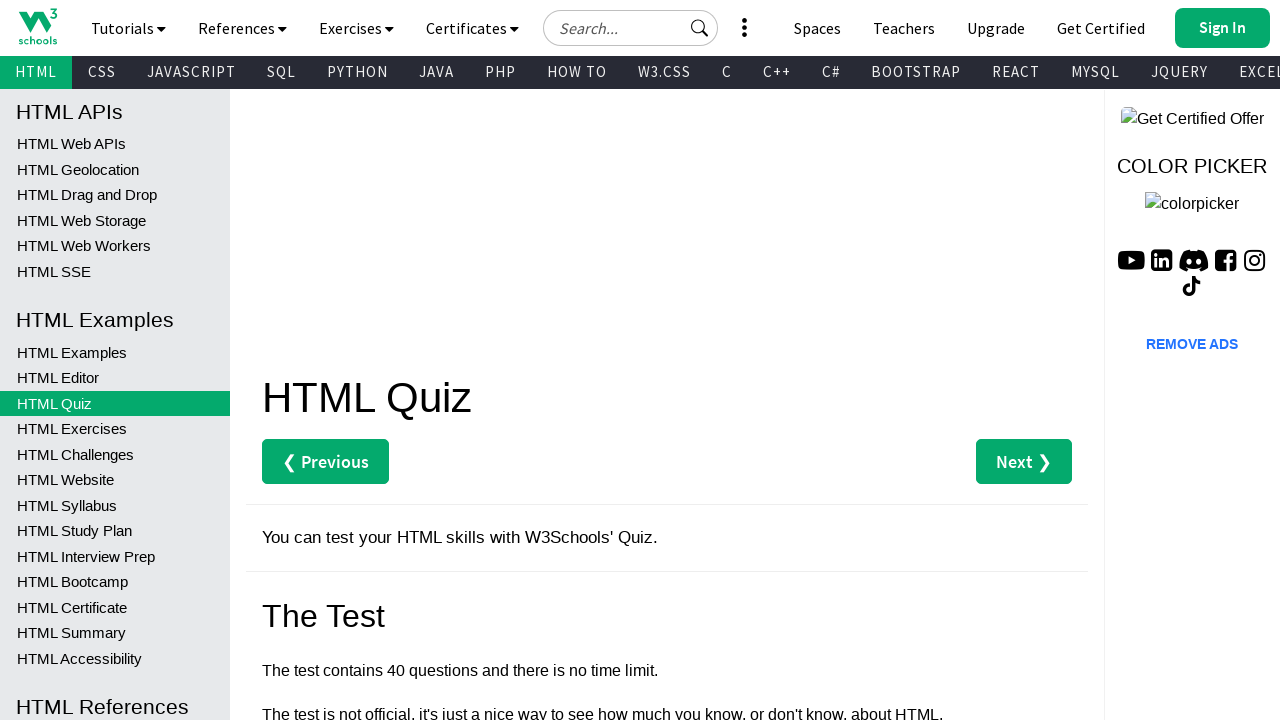

Page load completed after clicking blue link
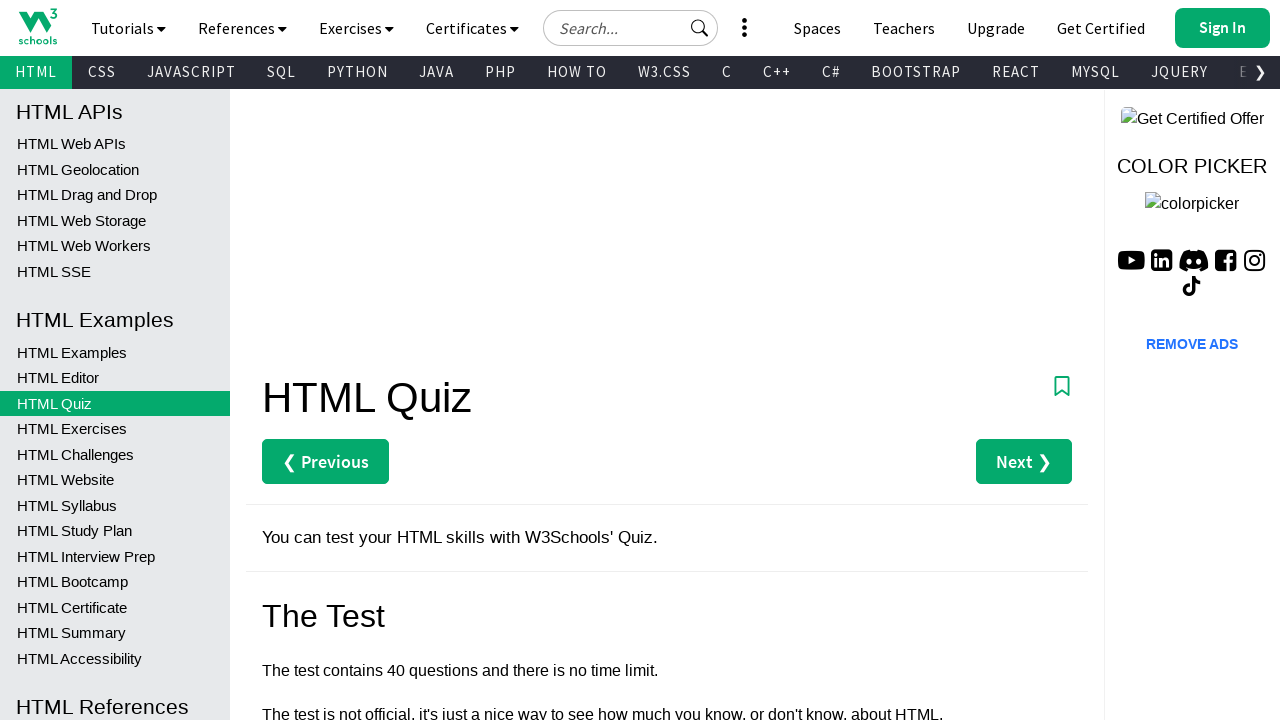

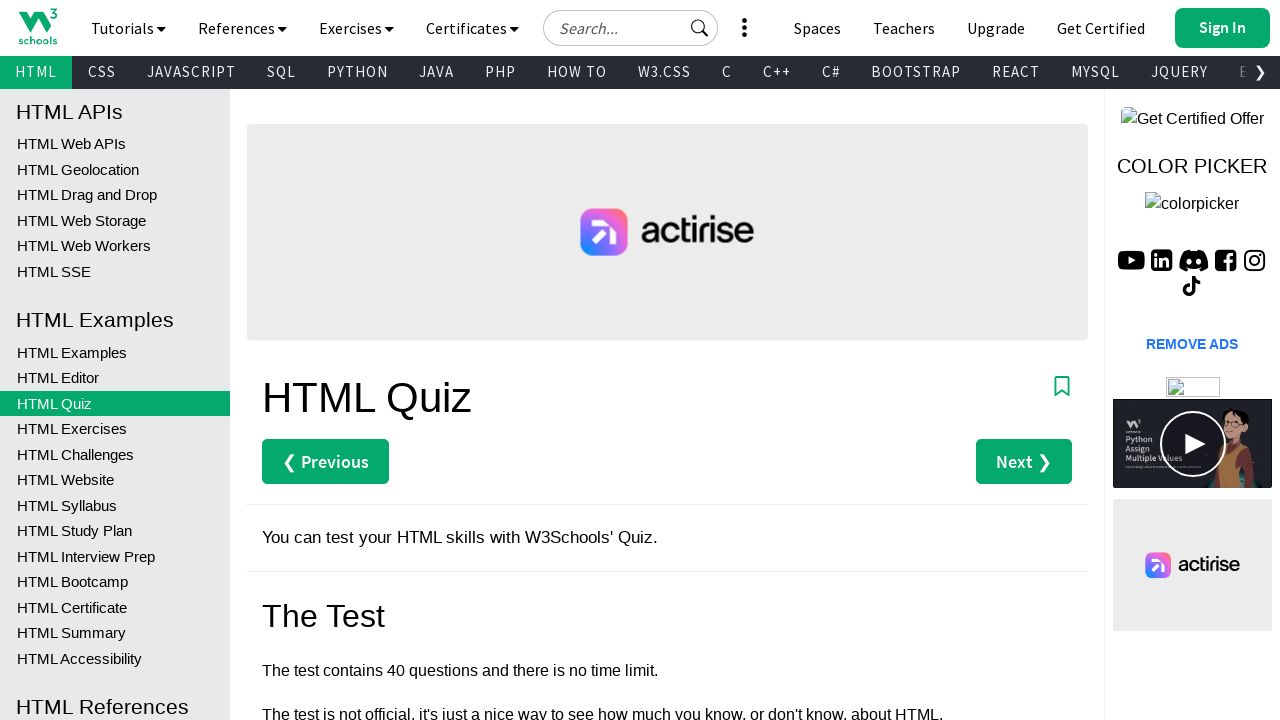